Tests input field functionality by entering a number, clearing the field, and entering a different number

Starting URL: http://the-internet.herokuapp.com/inputs

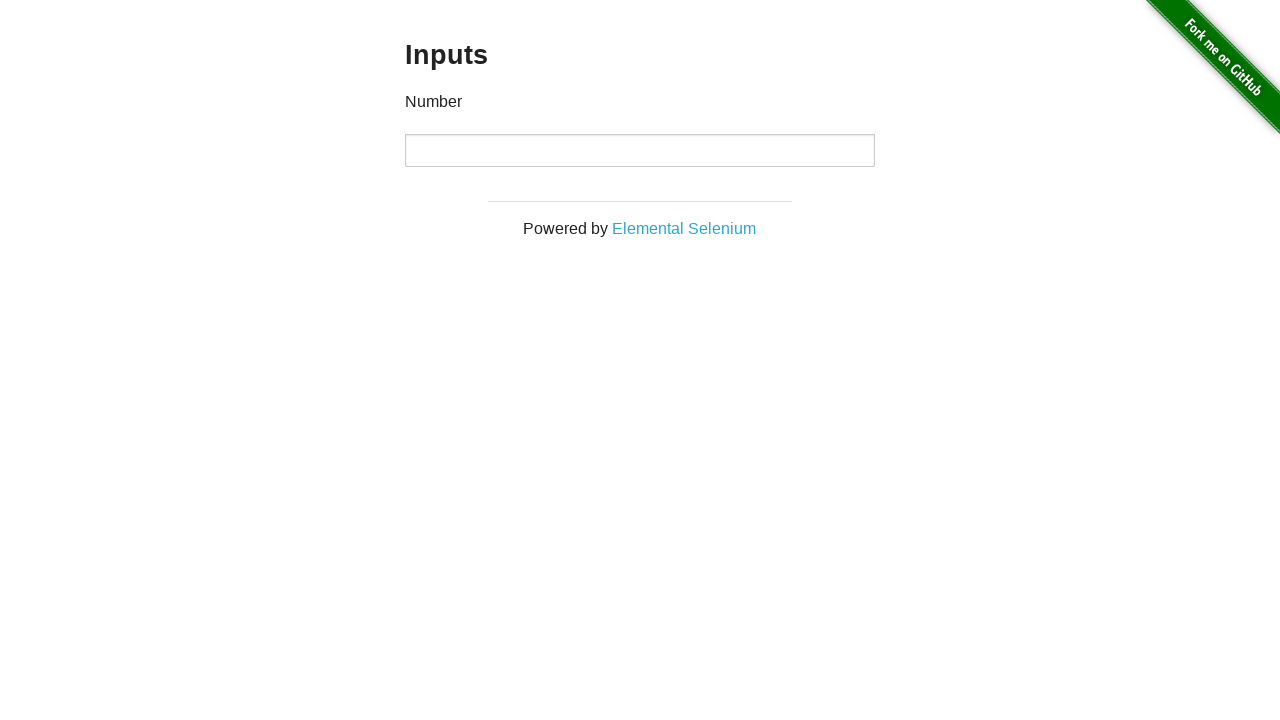

Entered '1000' into the input field on input
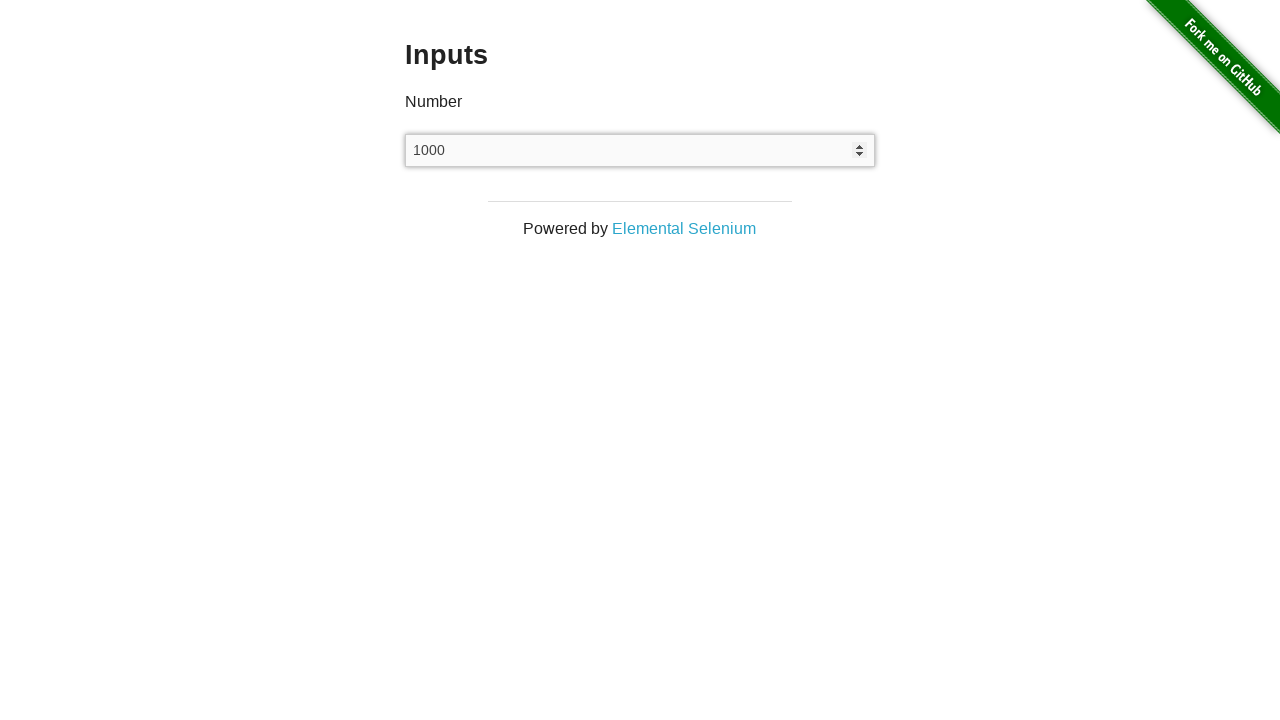

Waited 1 second to observe the input
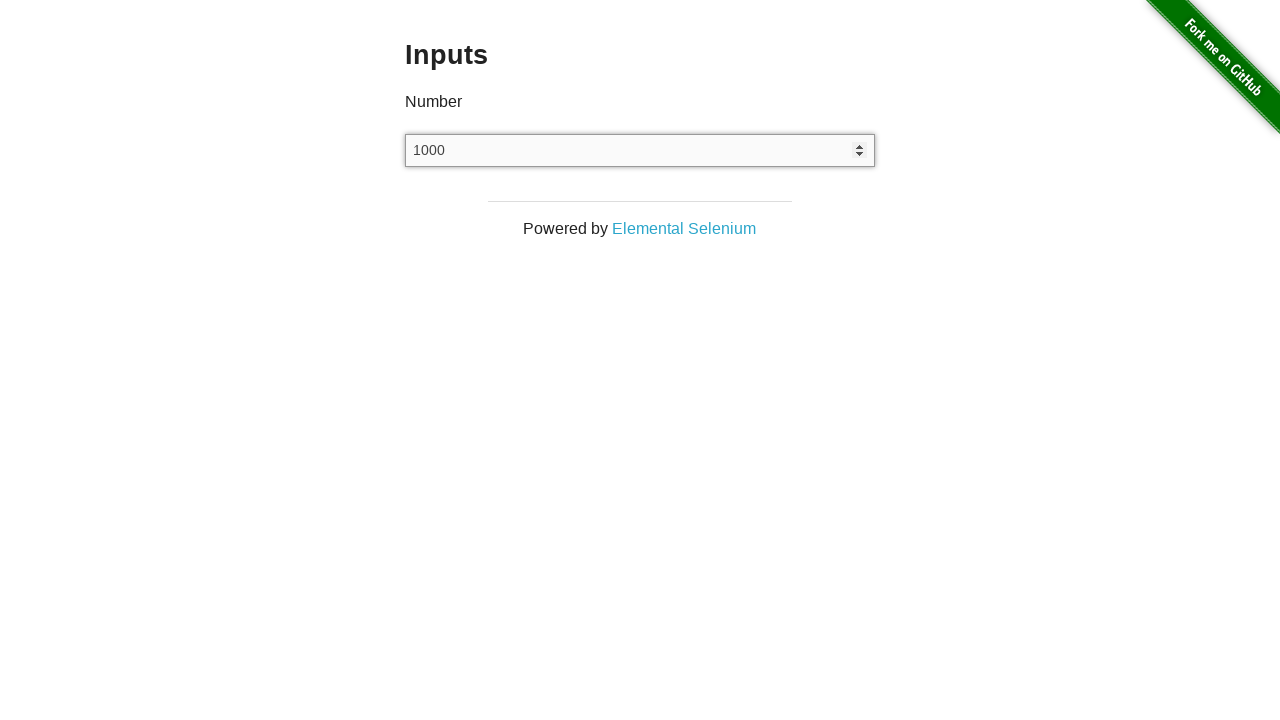

Cleared the input field on input
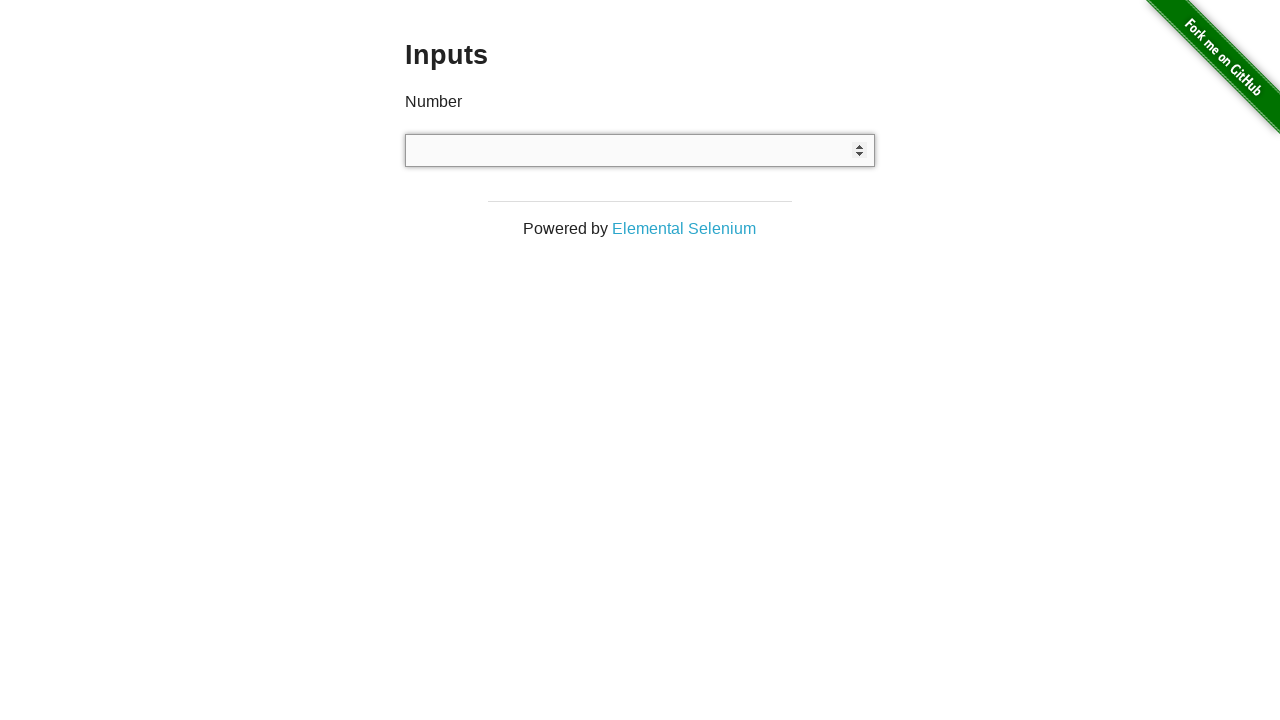

Waited 1 second to observe the cleared field
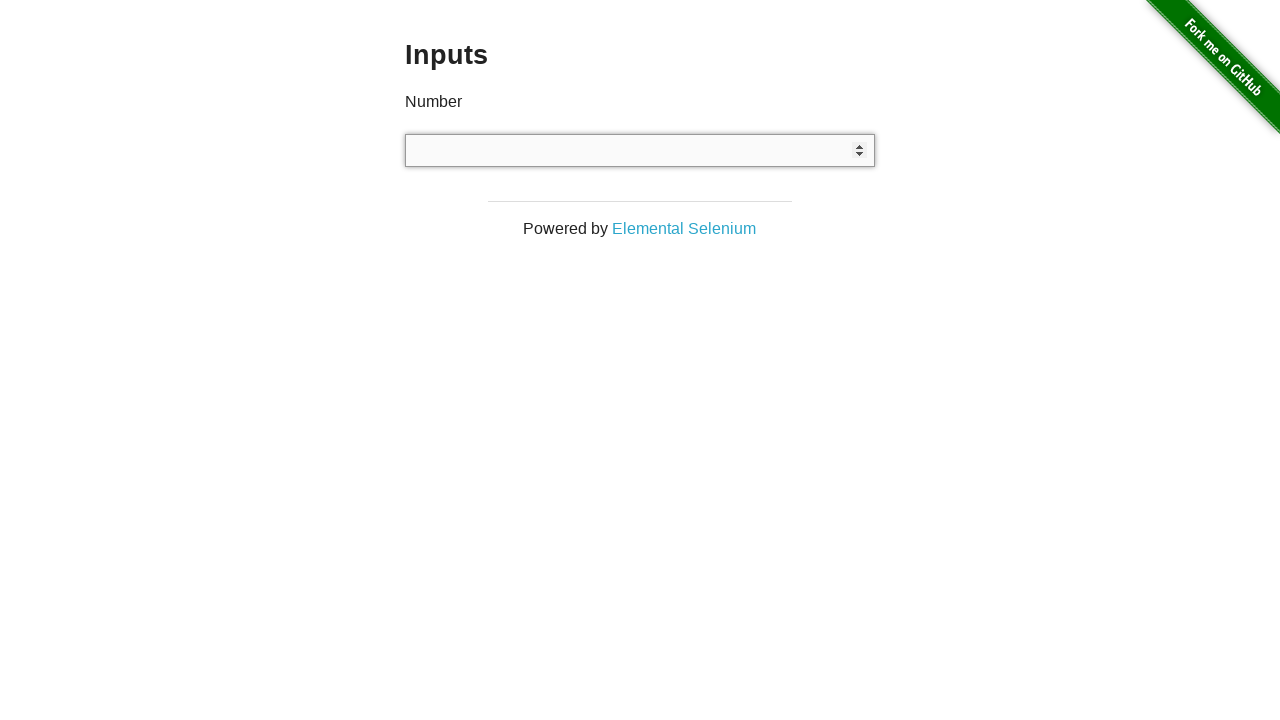

Entered '999' into the input field on input
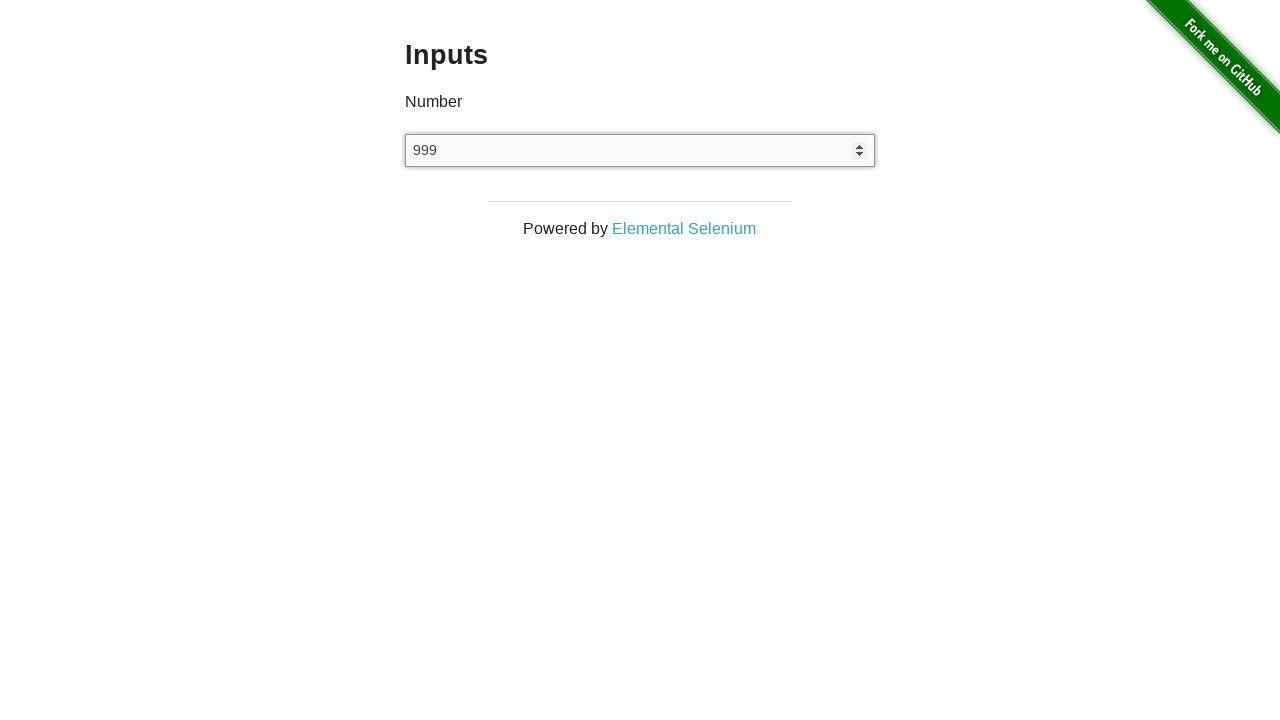

Waited 1 second to observe the final input
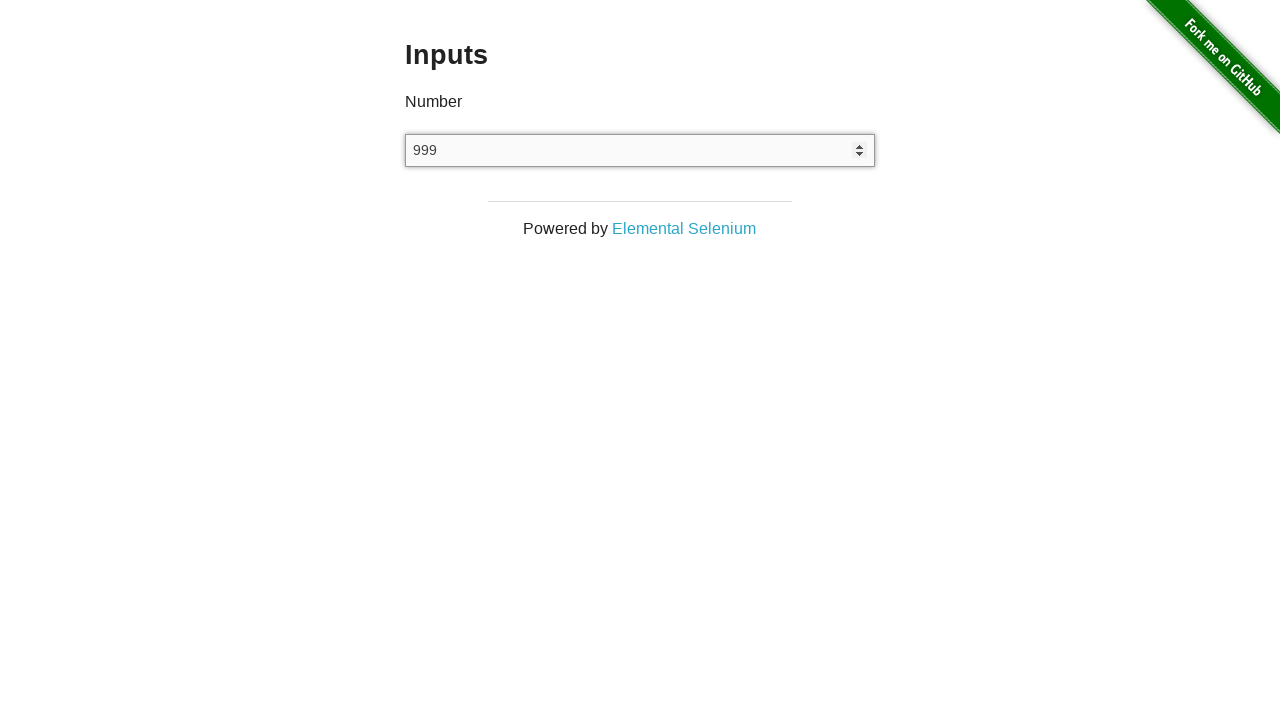

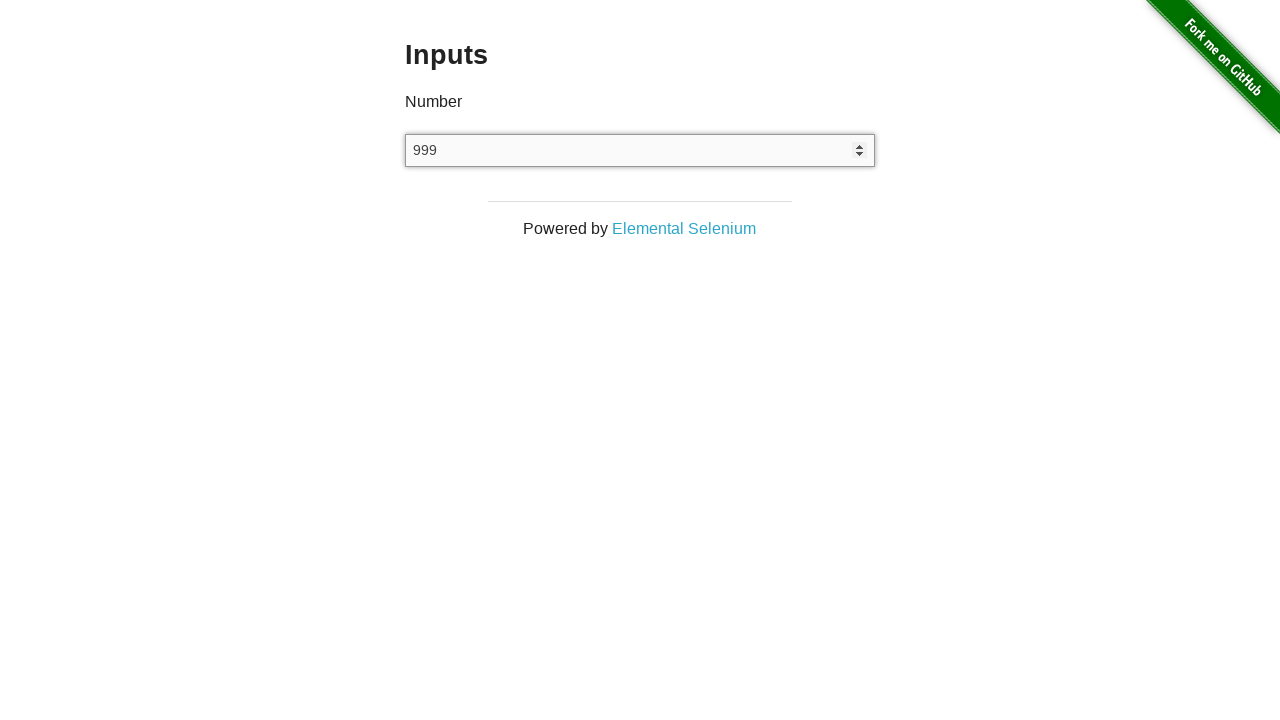